Clicks on demo site link and verifies navigation to demoqa.com in a new tab

Starting URL: https://www.toolsqa.com/selenium-training/

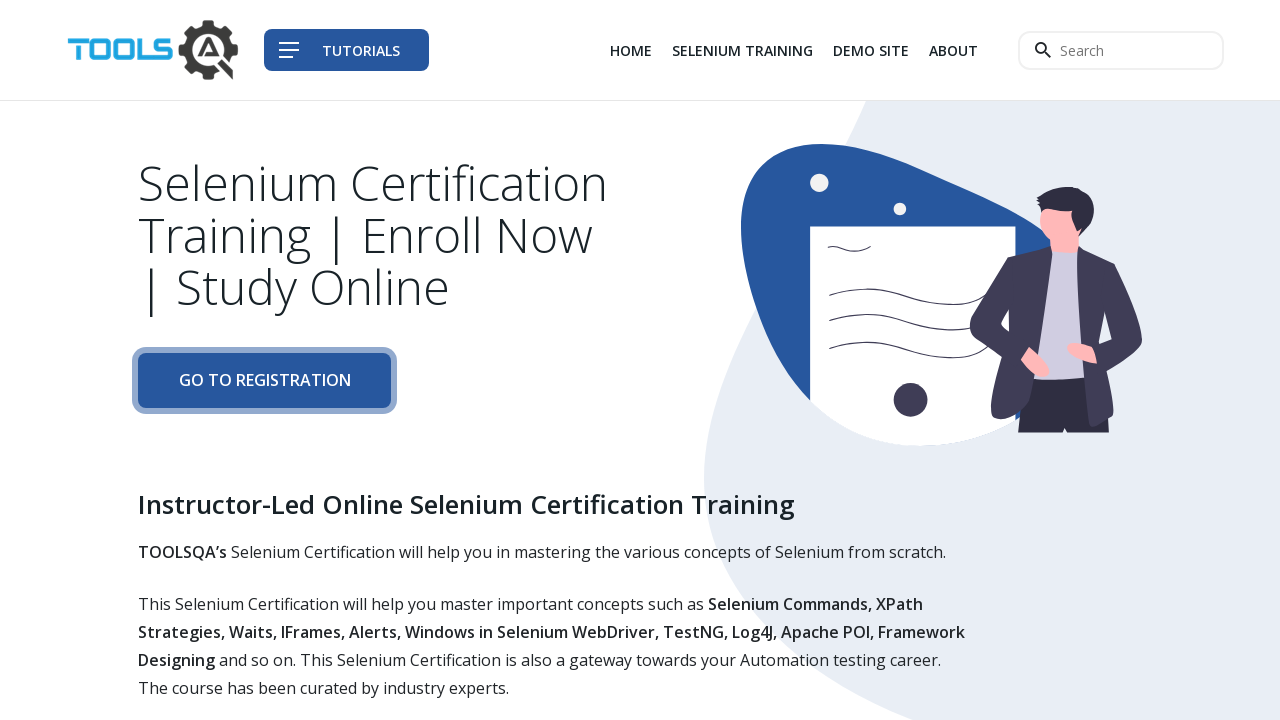

Clicked on demo site link at (871, 50) on div.col-auto li:nth-child(3) a
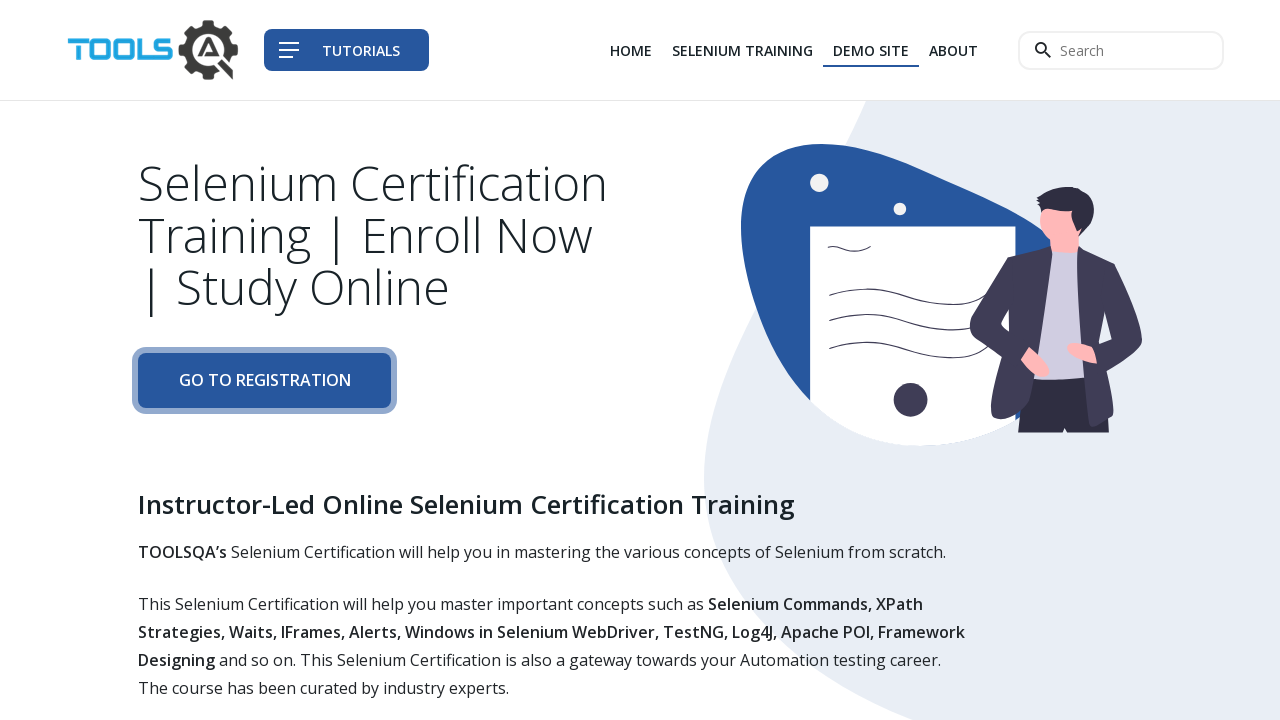

New tab opened with demo site
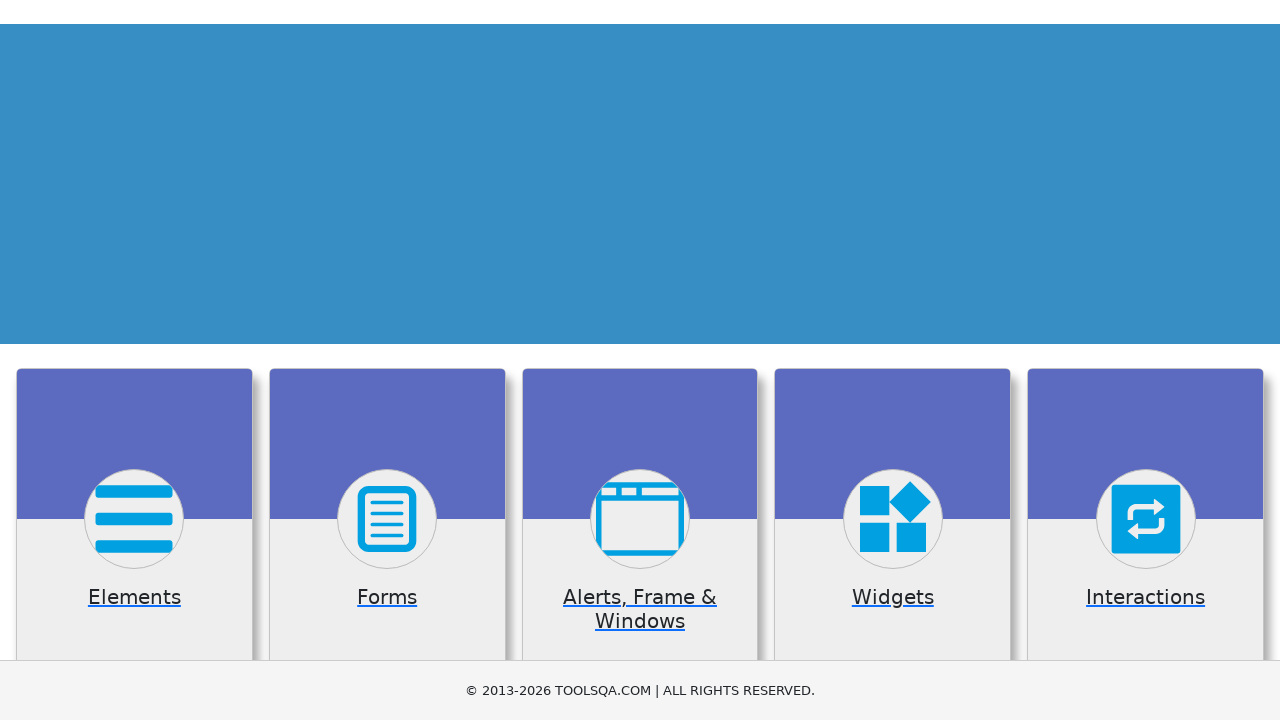

New page fully loaded
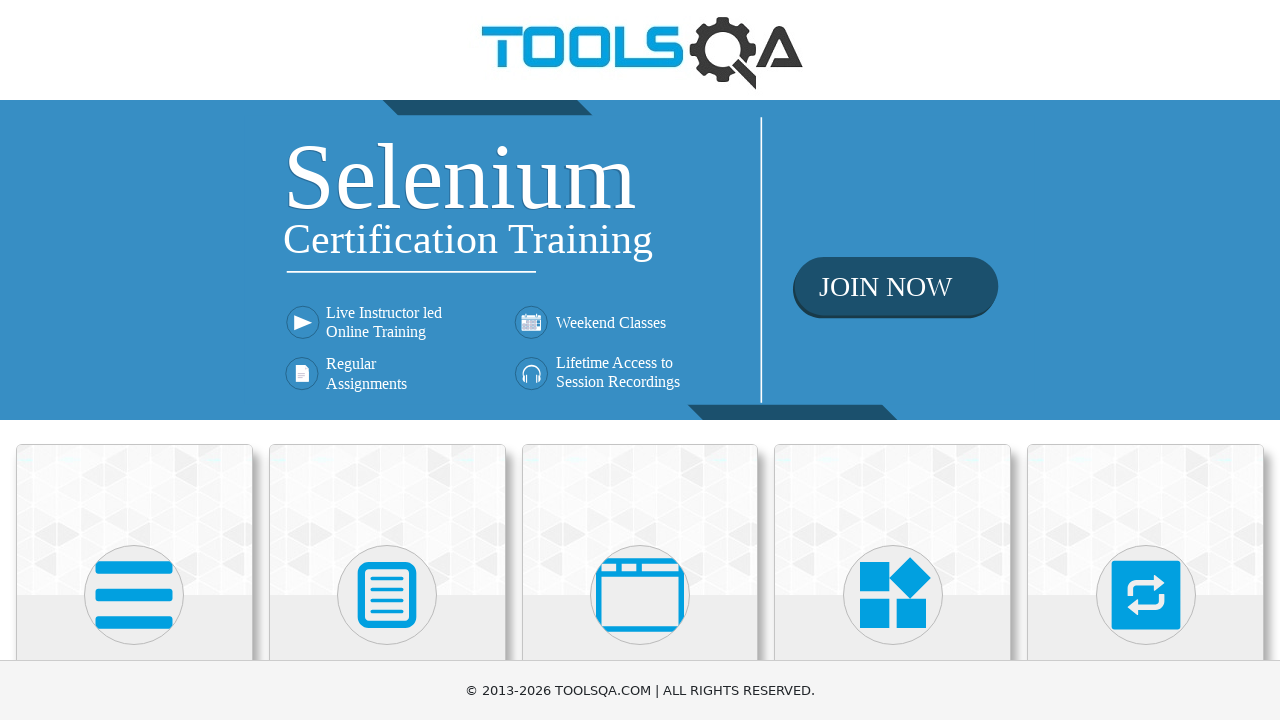

Verified navigation to demoqa.com in new tab
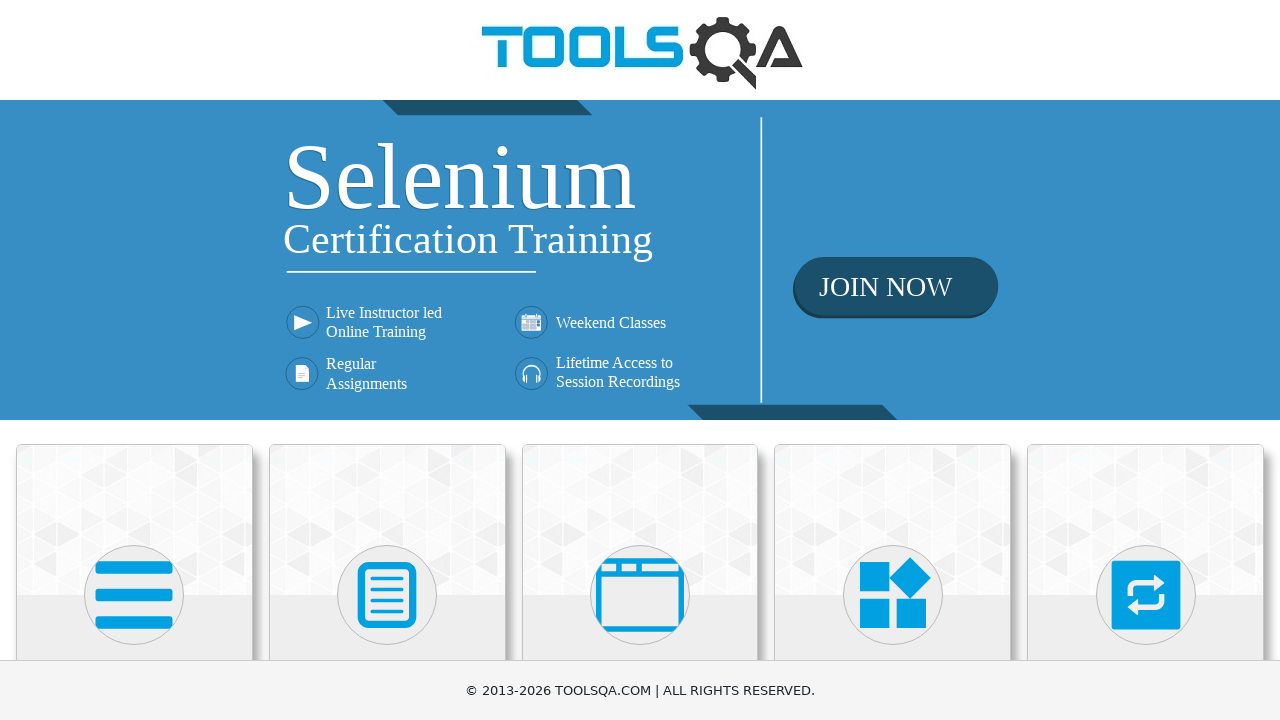

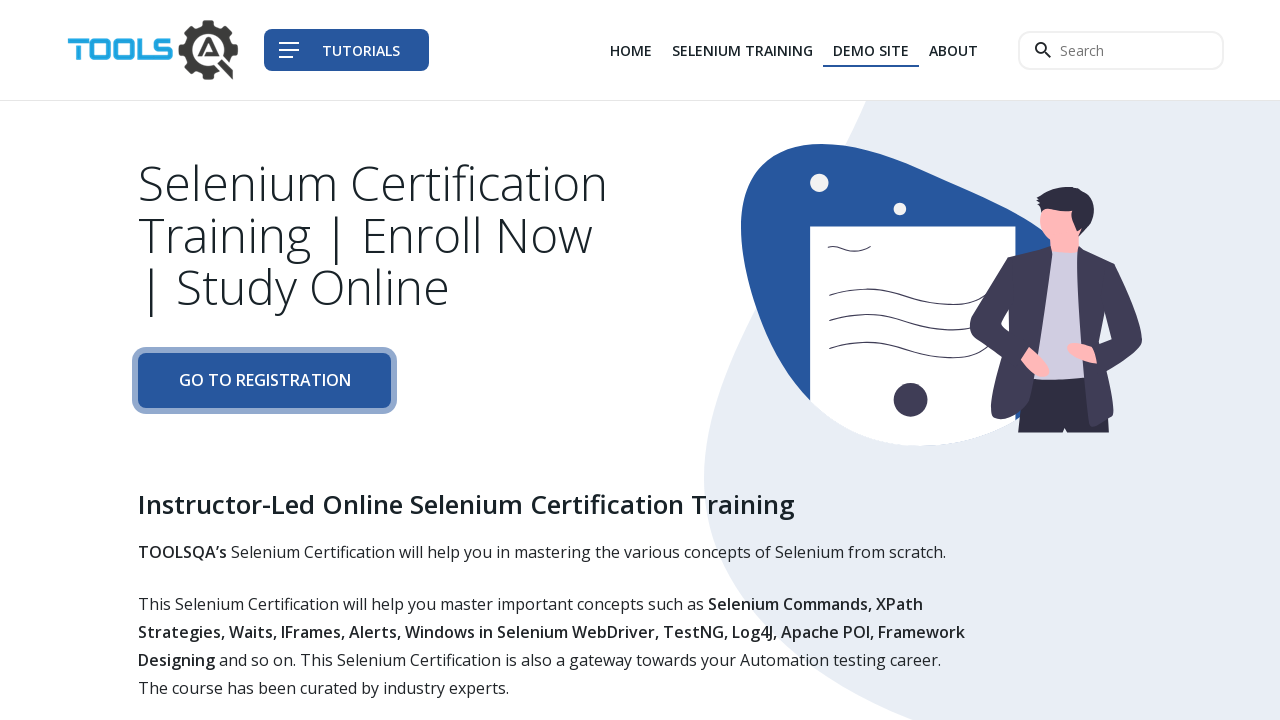